Navigates to Netmeds homepage and performs keyboard actions including page scrolling and text input

Starting URL: https://www.netmeds.com/

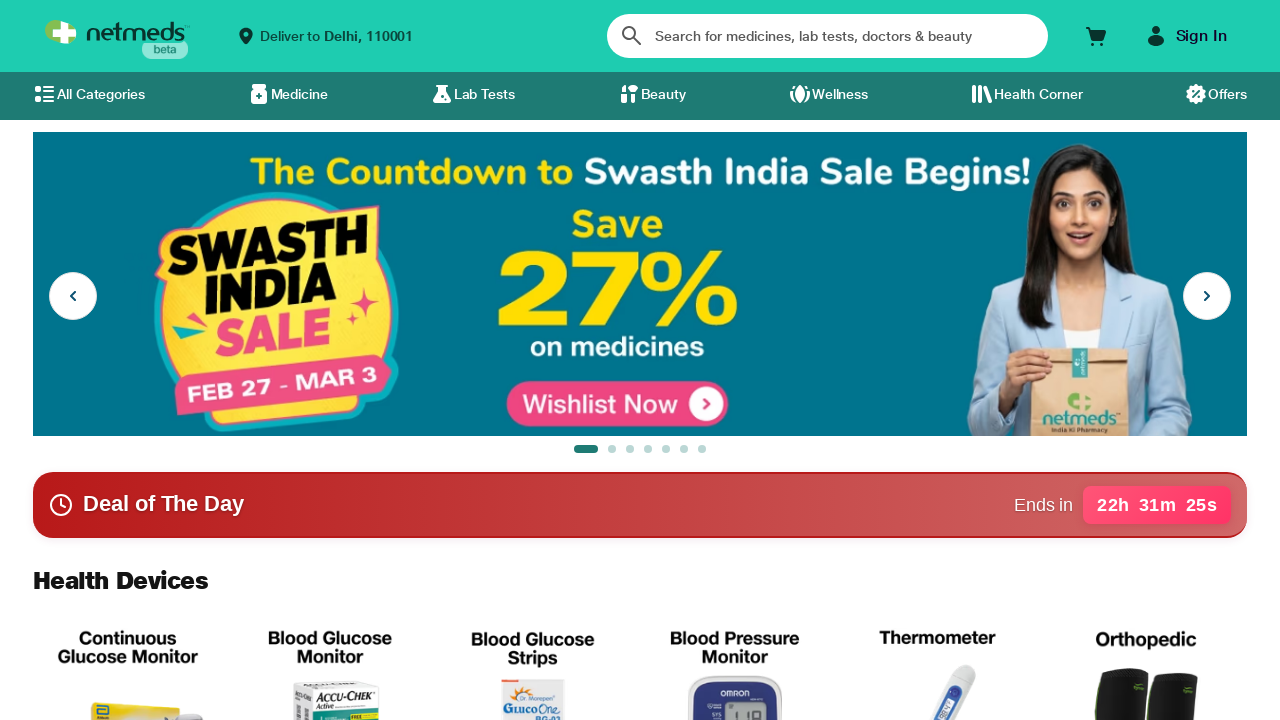

Pressed PageDown to scroll down the page
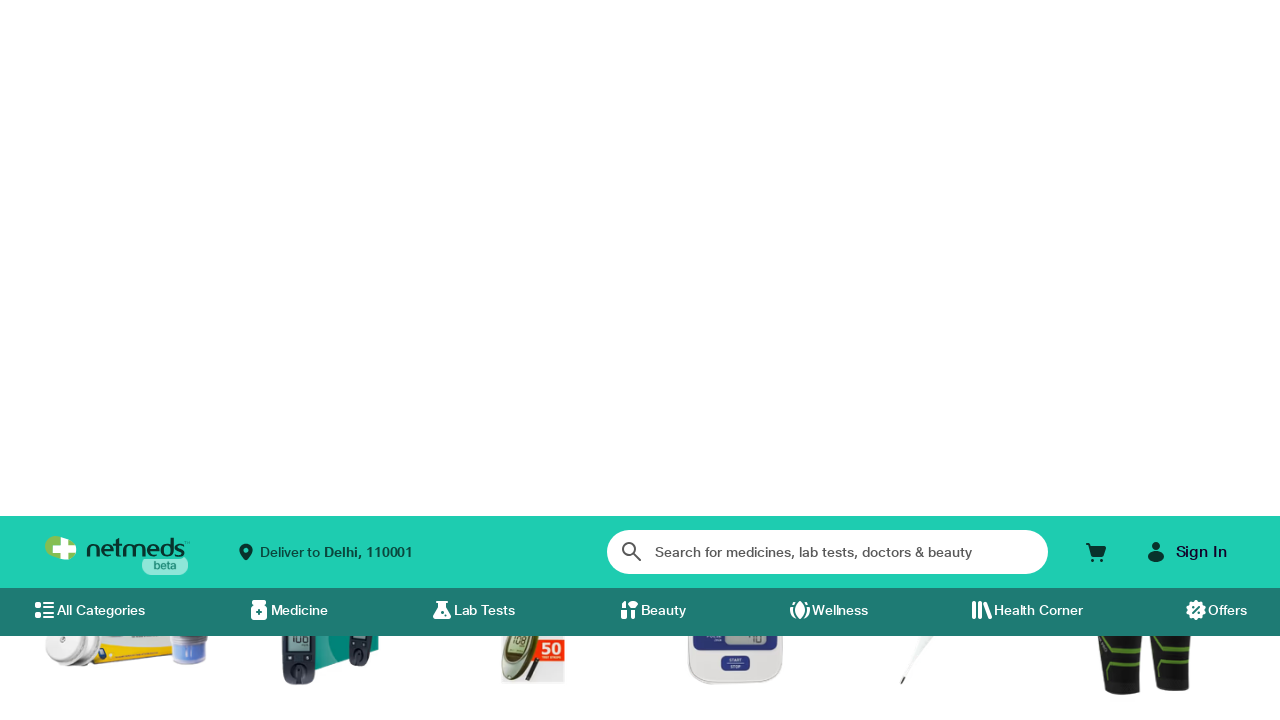

Waited 2 seconds for scroll animation
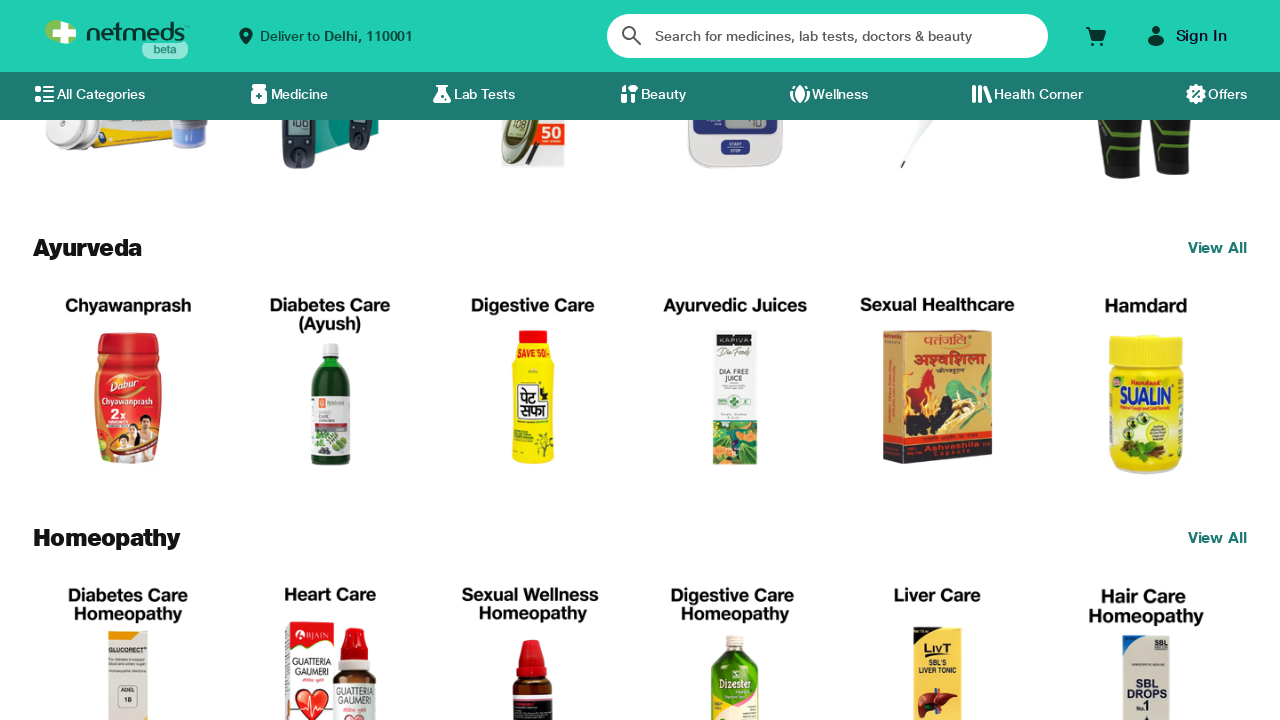

Pressed PageUp to scroll back up the page
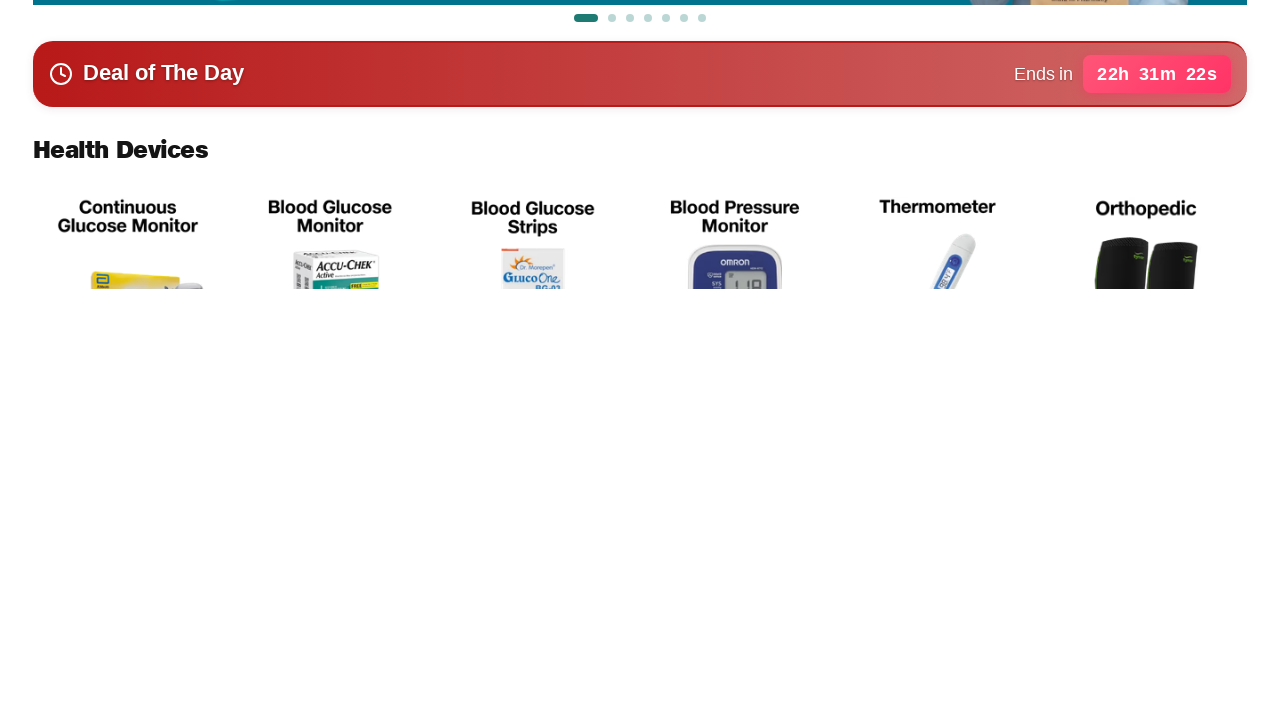

Pressed Shift key down
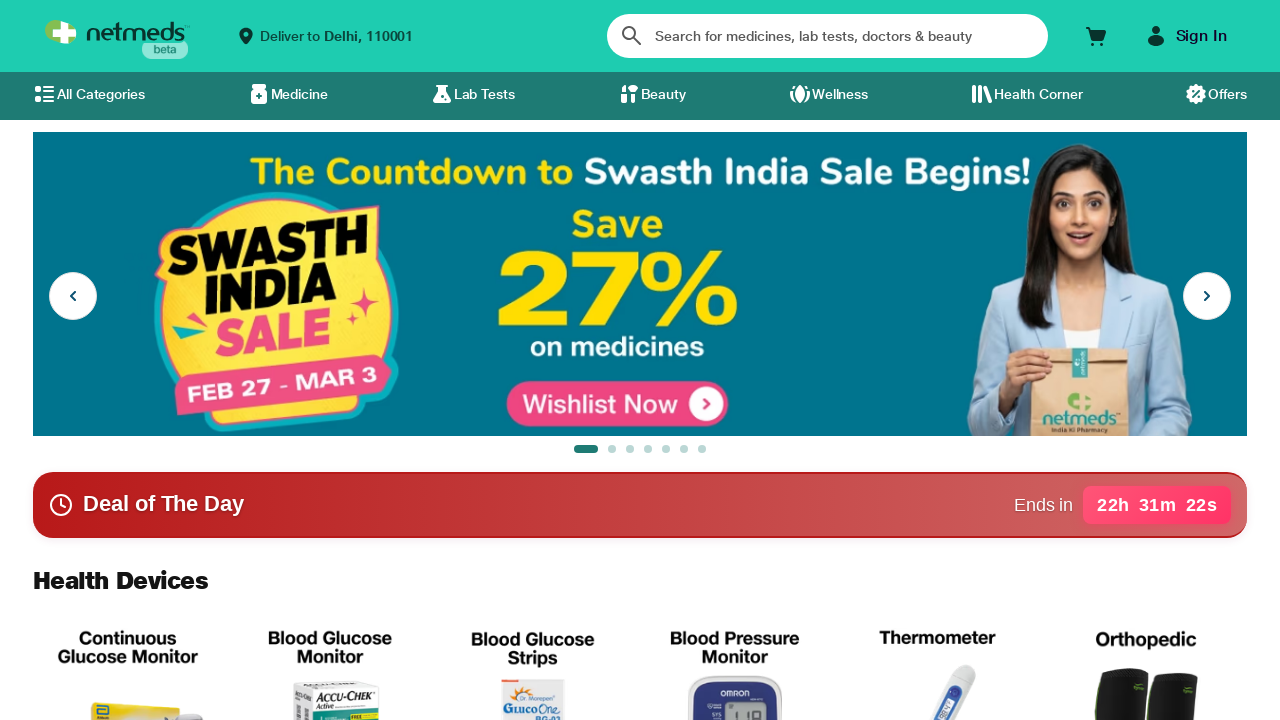

Typed 'abs' with Shift modifier held (capitalized text)
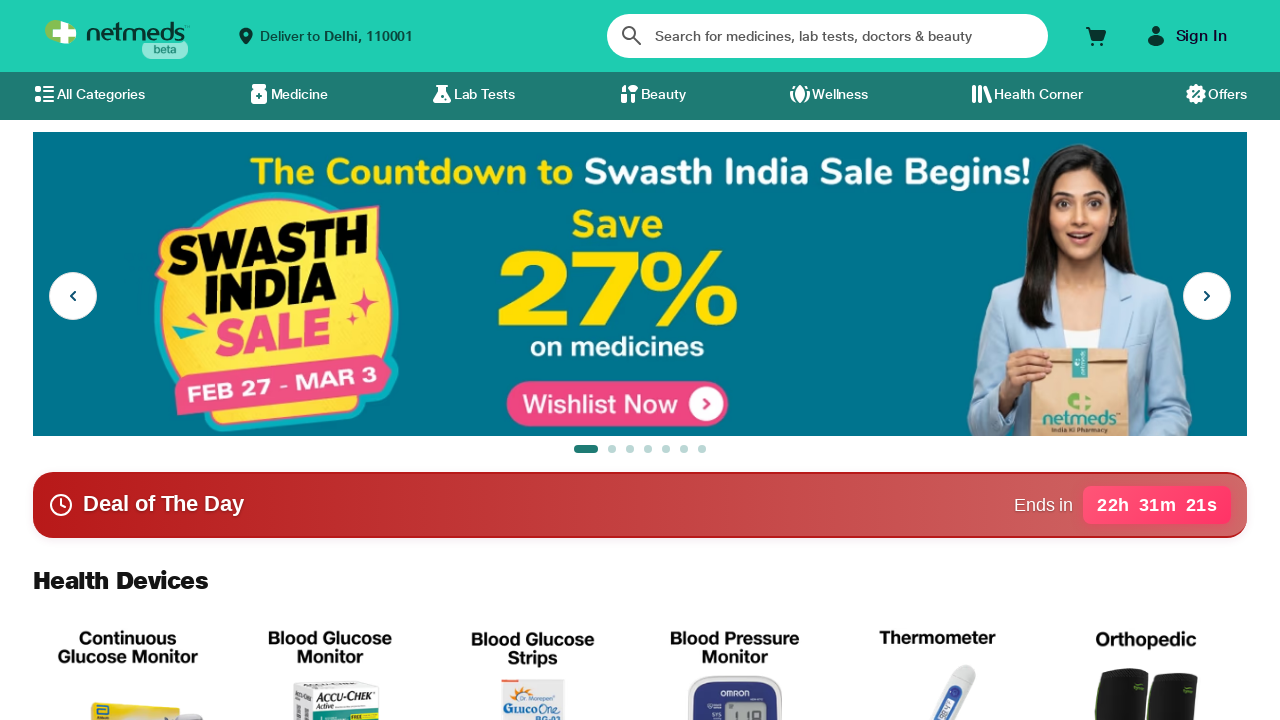

Released Shift key
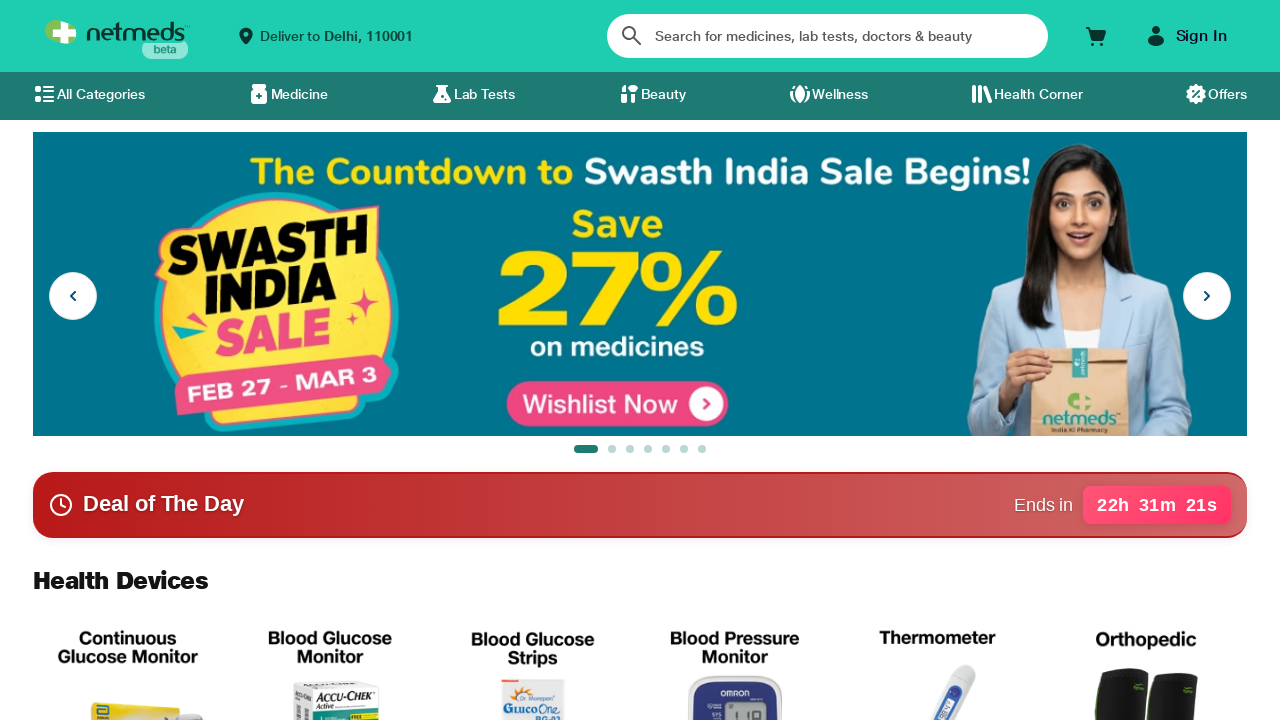

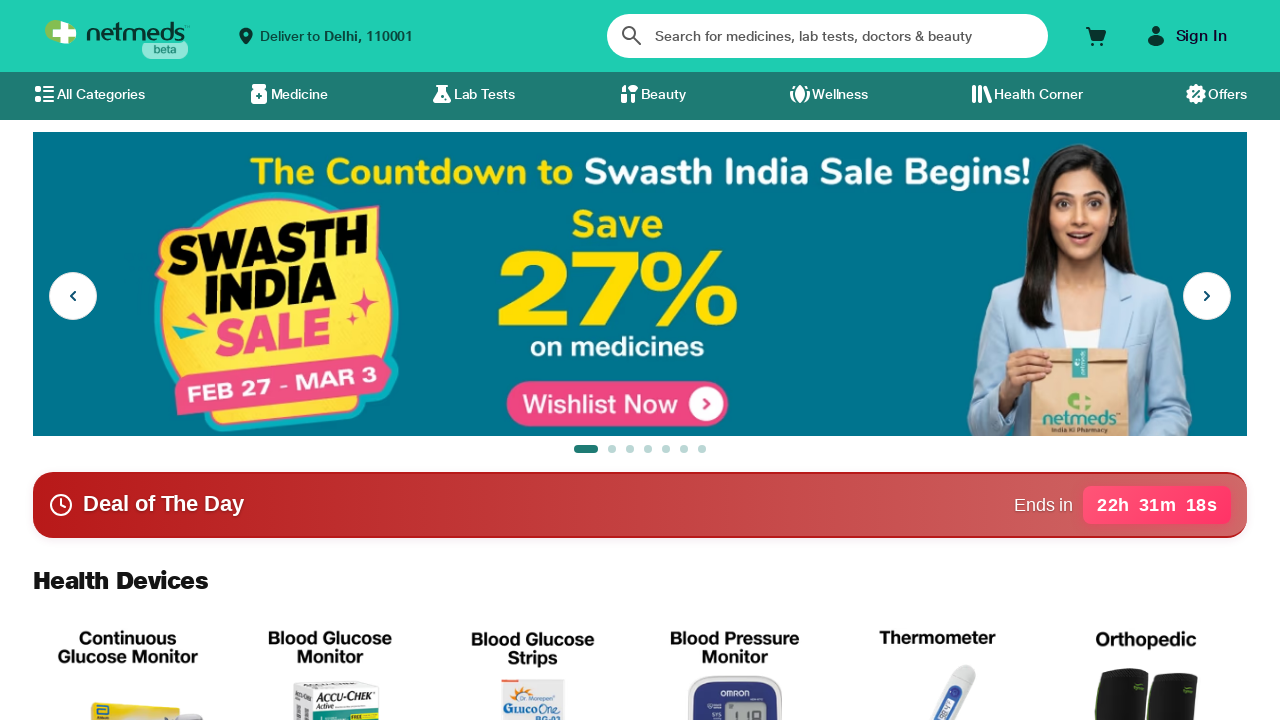